Tests A/B testing opt-out by adding the opt-out cookie before navigating to the A/B test page, then verifies the user is not in the A/B test group.

Starting URL: http://the-internet.herokuapp.com

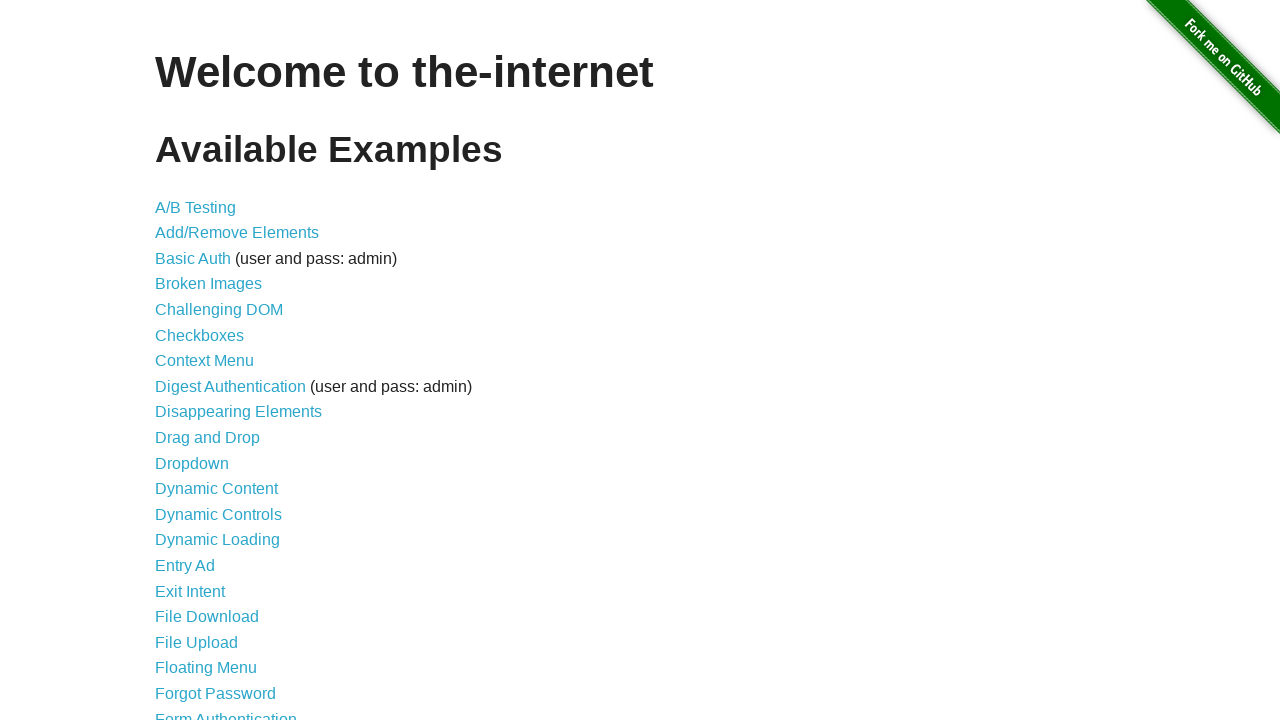

Added optimizelyOptOut cookie to opt out of A/B testing
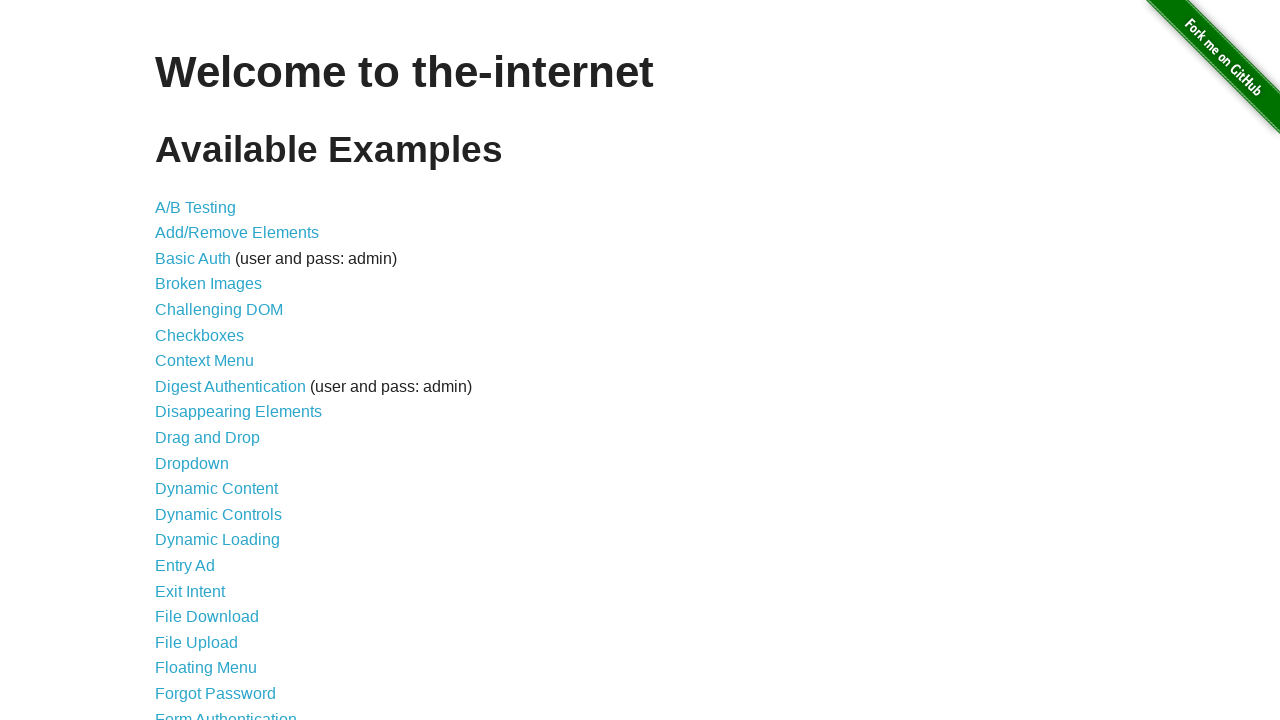

Navigated to A/B test page
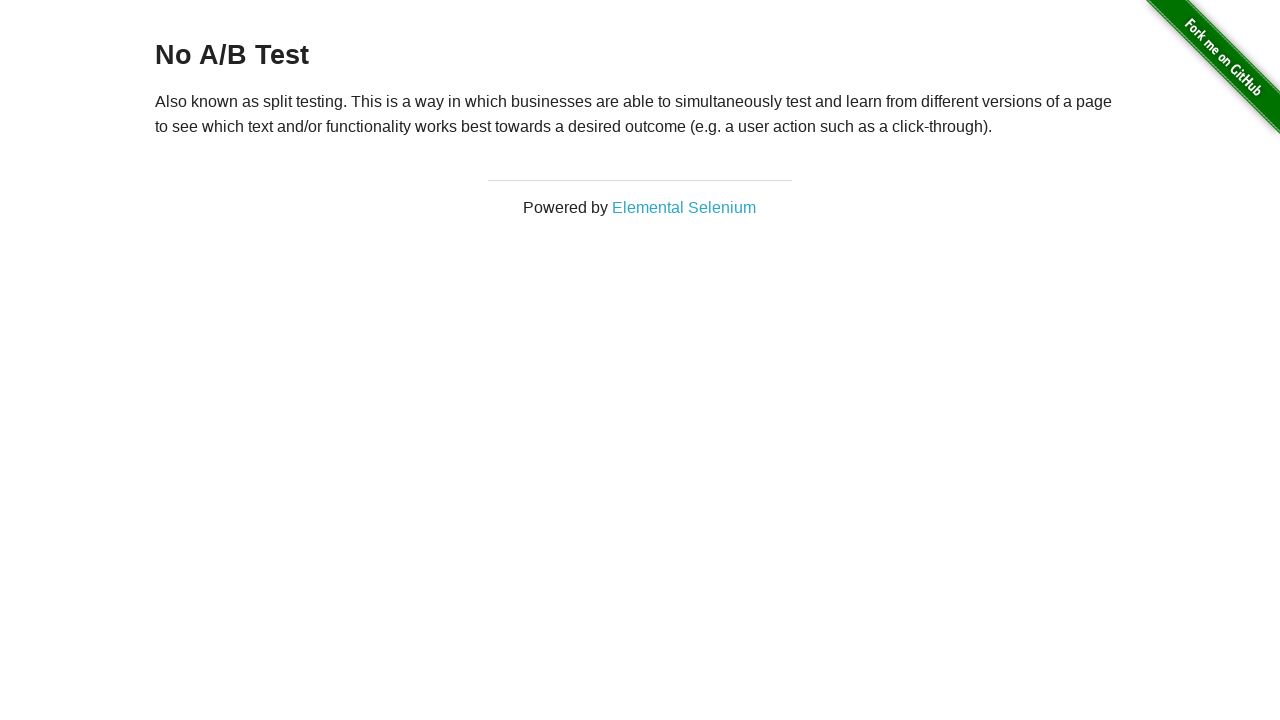

Retrieved heading text from page
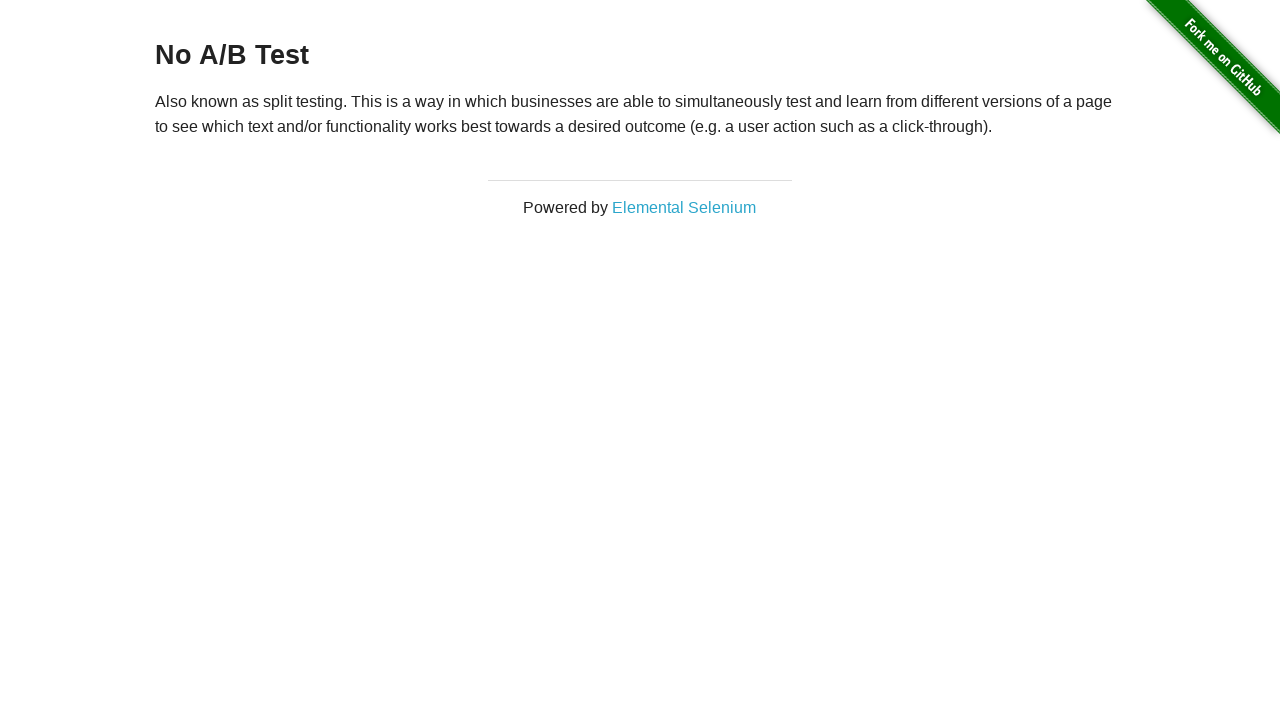

Verified heading displays 'No A/B Test' - opt-out cookie working correctly
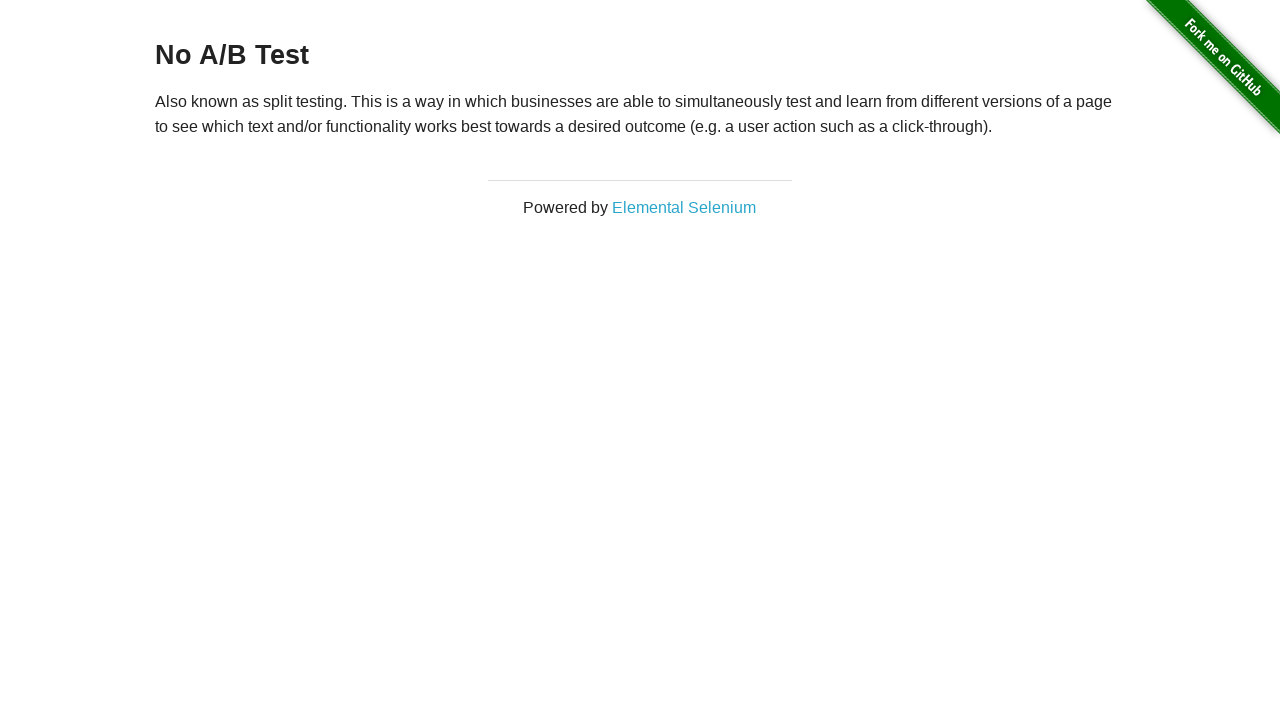

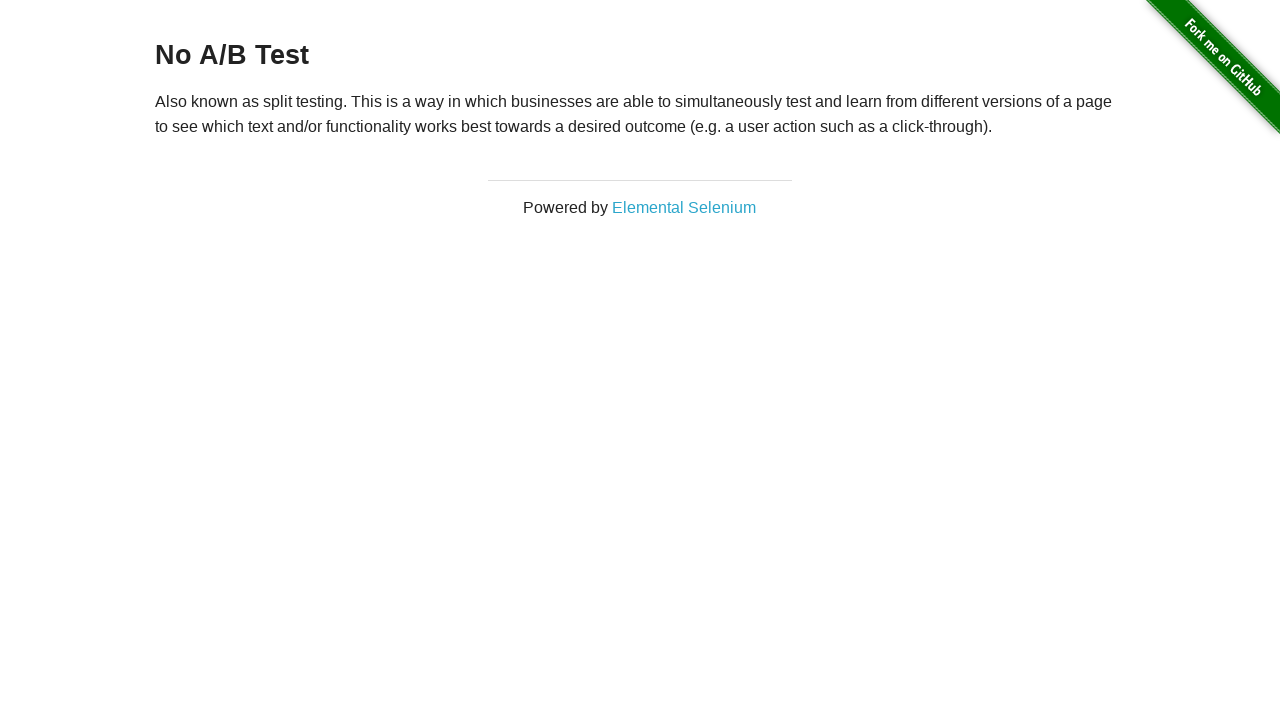